Tests that clicking the Created link returns a 201 status code response

Starting URL: https://demoqa.com

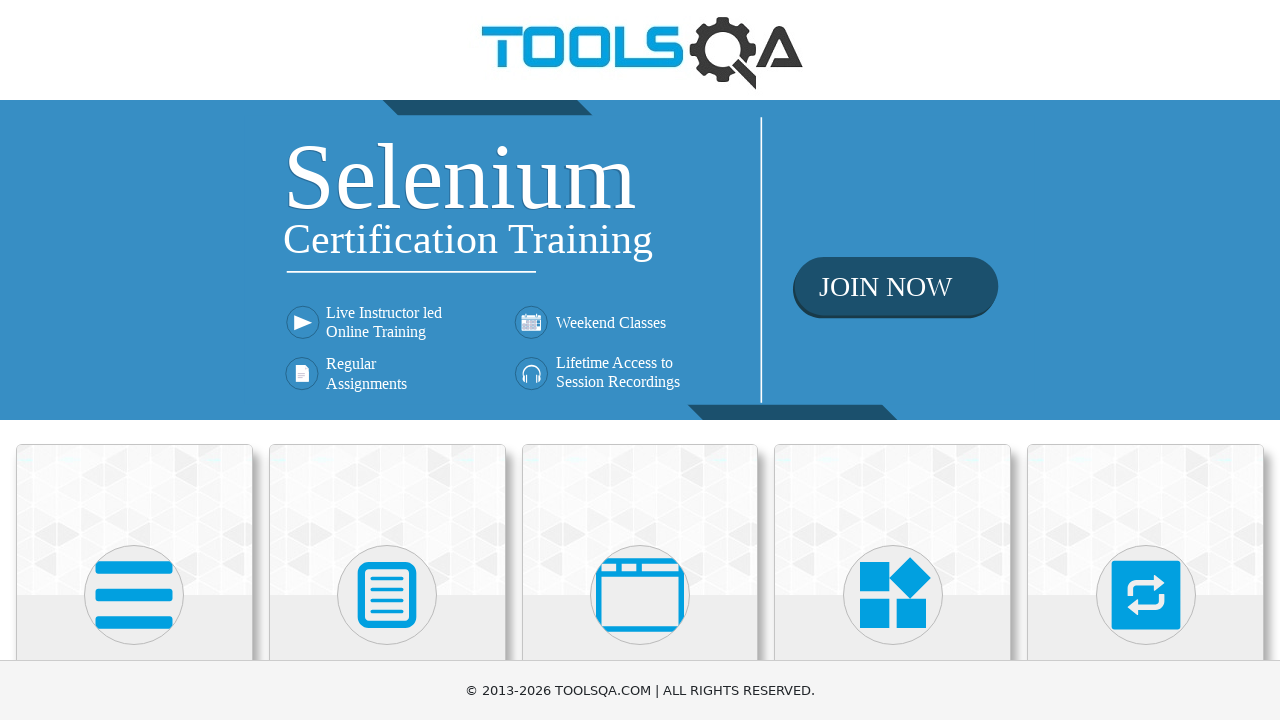

Clicked Elements section at (134, 360) on text=Elements
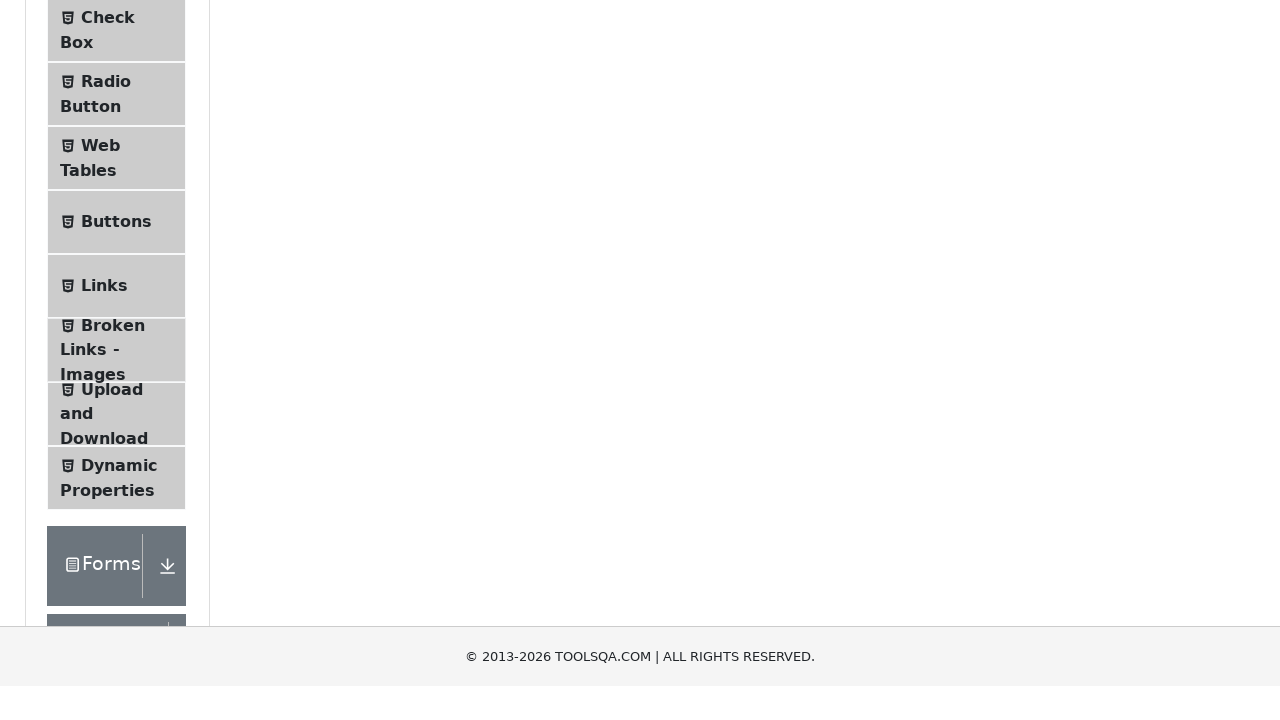

Clicked Links menu item at (104, 581) on text=Links
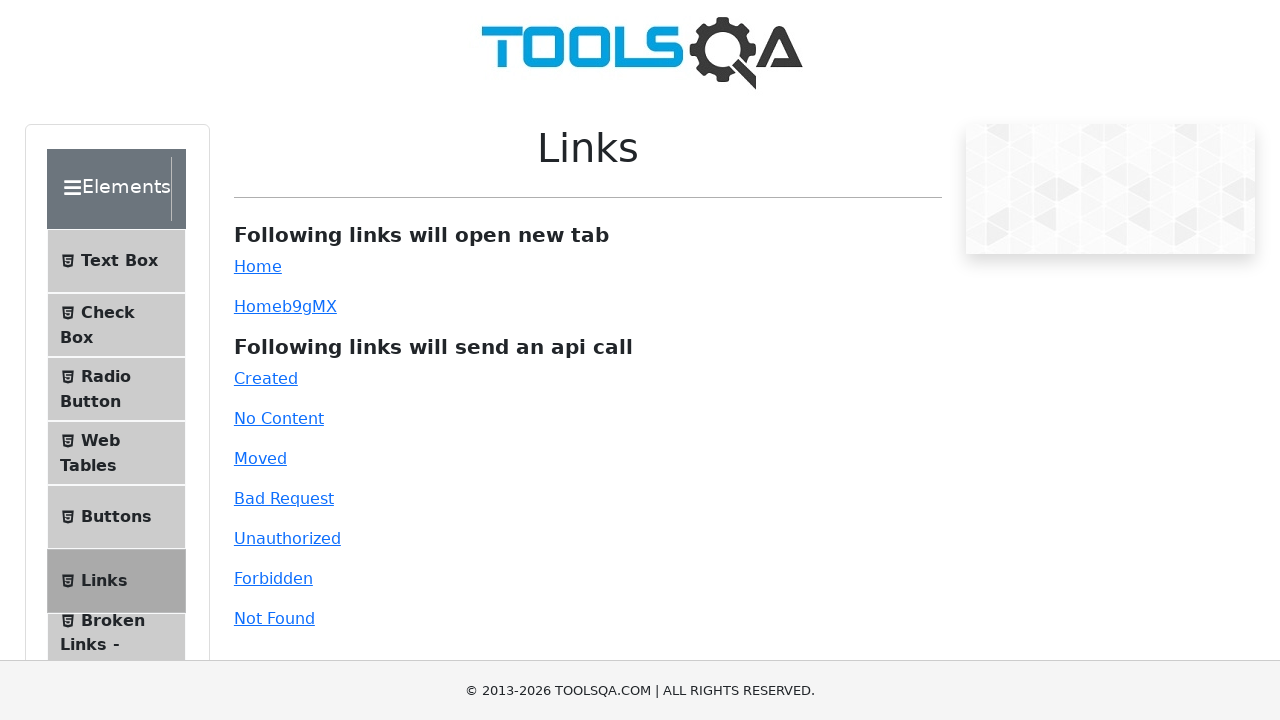

Clicked Created link at (266, 378) on #created
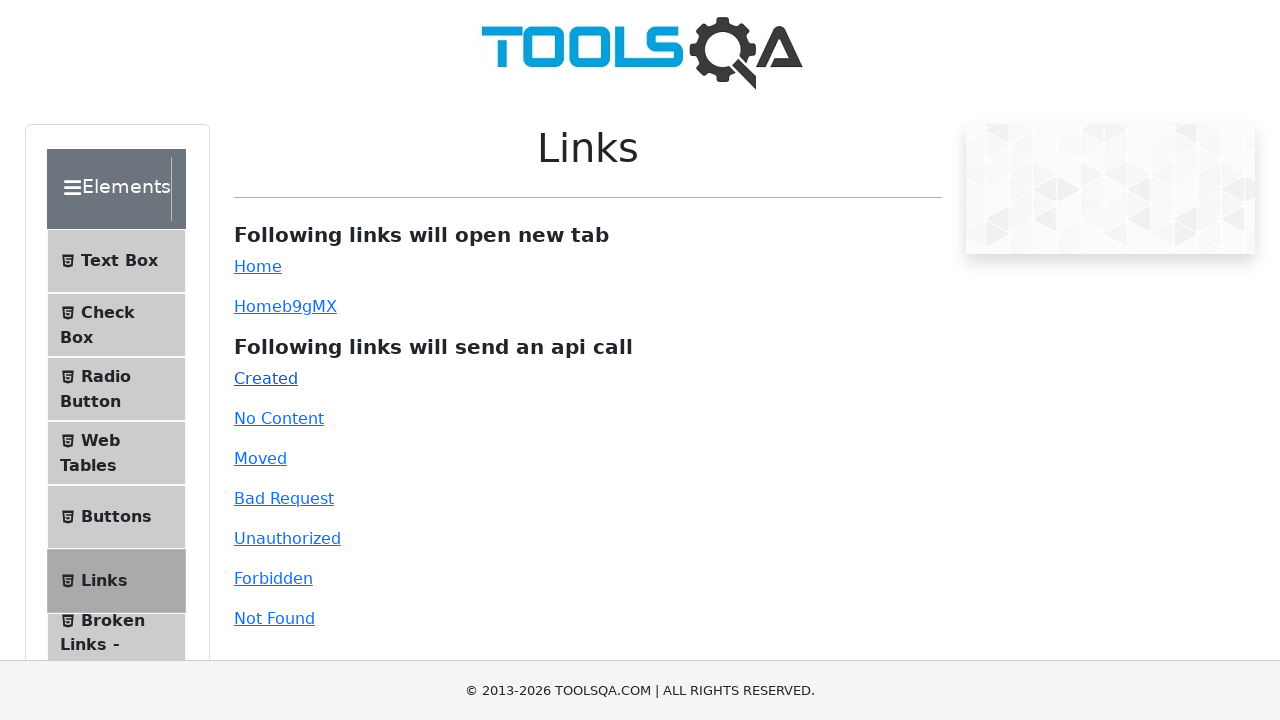

Verified response contains 201 status code
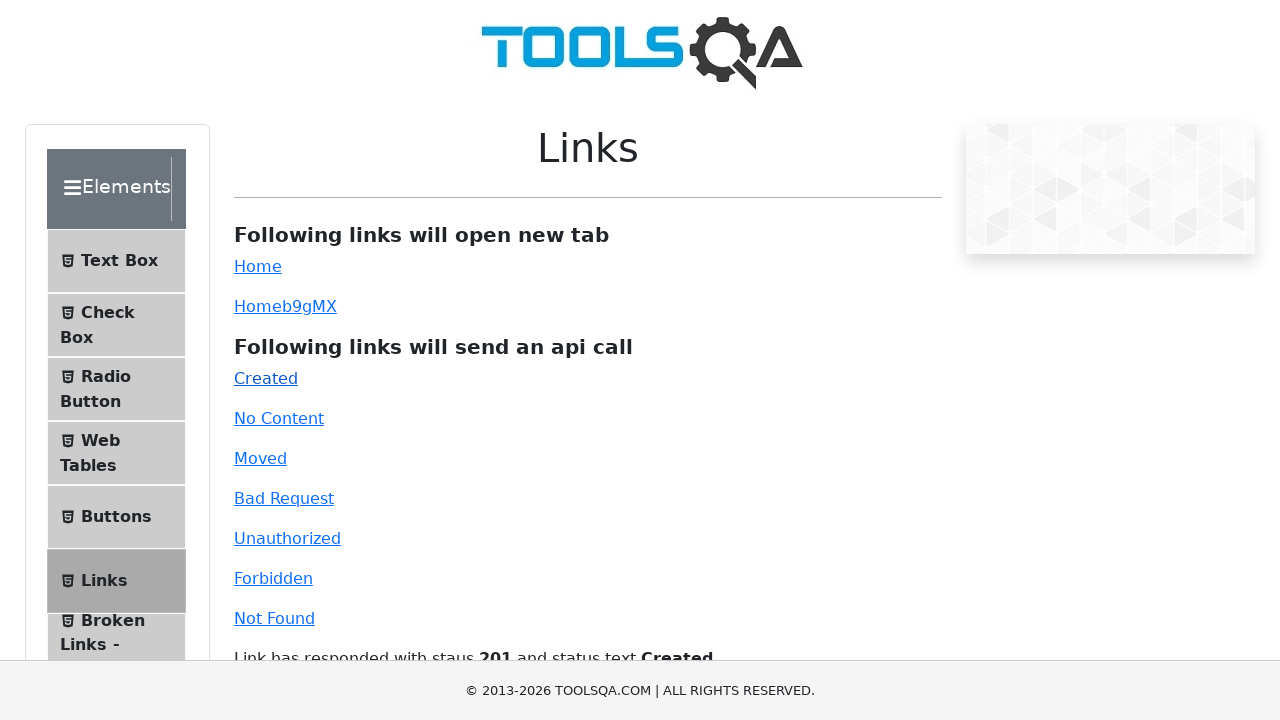

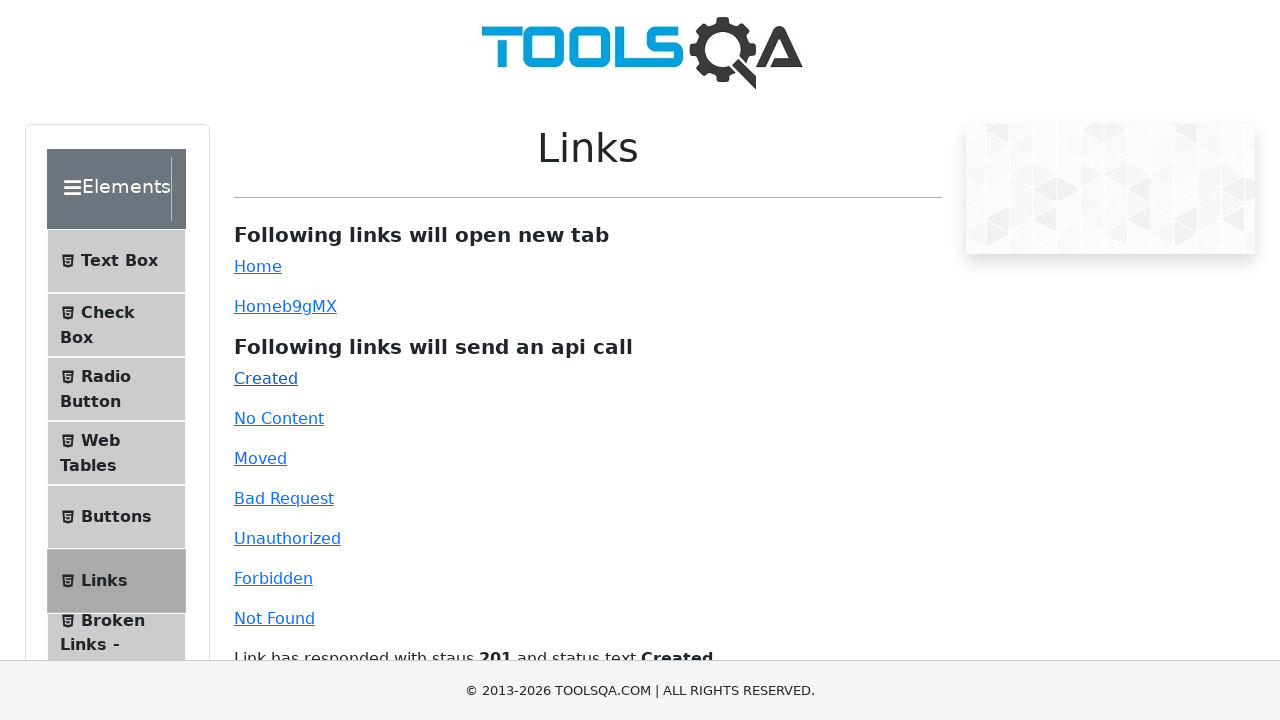